Tests mouse drag actions by right-clicking on an element, double-clicking it, and then dragging it to a target drop zone

Starting URL: https://www.leafground.com/drag.xhtml

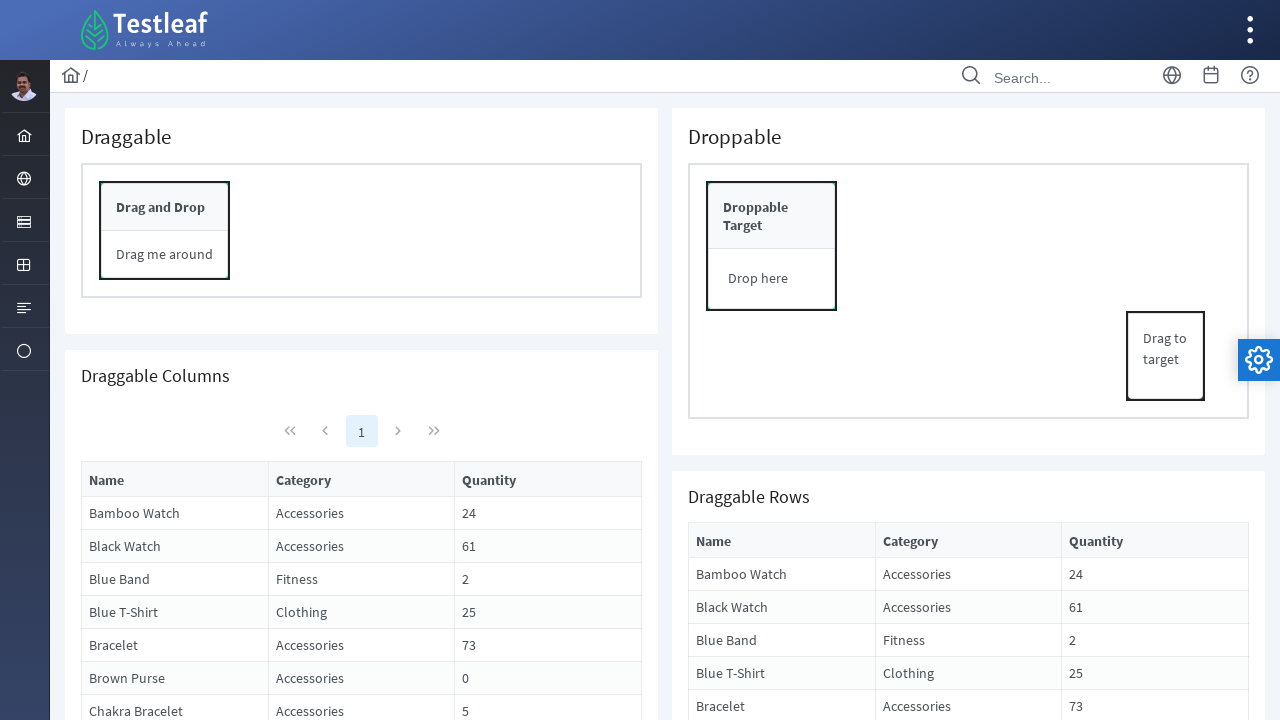

Located source element 'Drag to target'
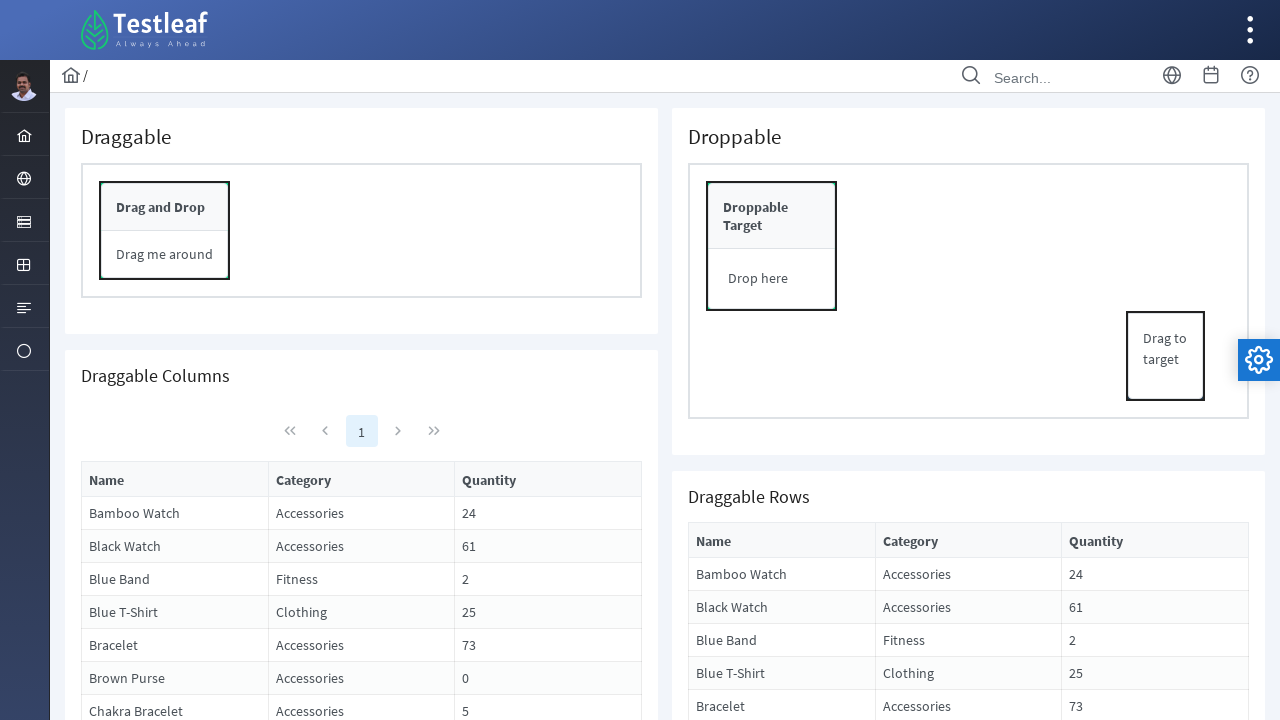

Located target element 'Drop here'
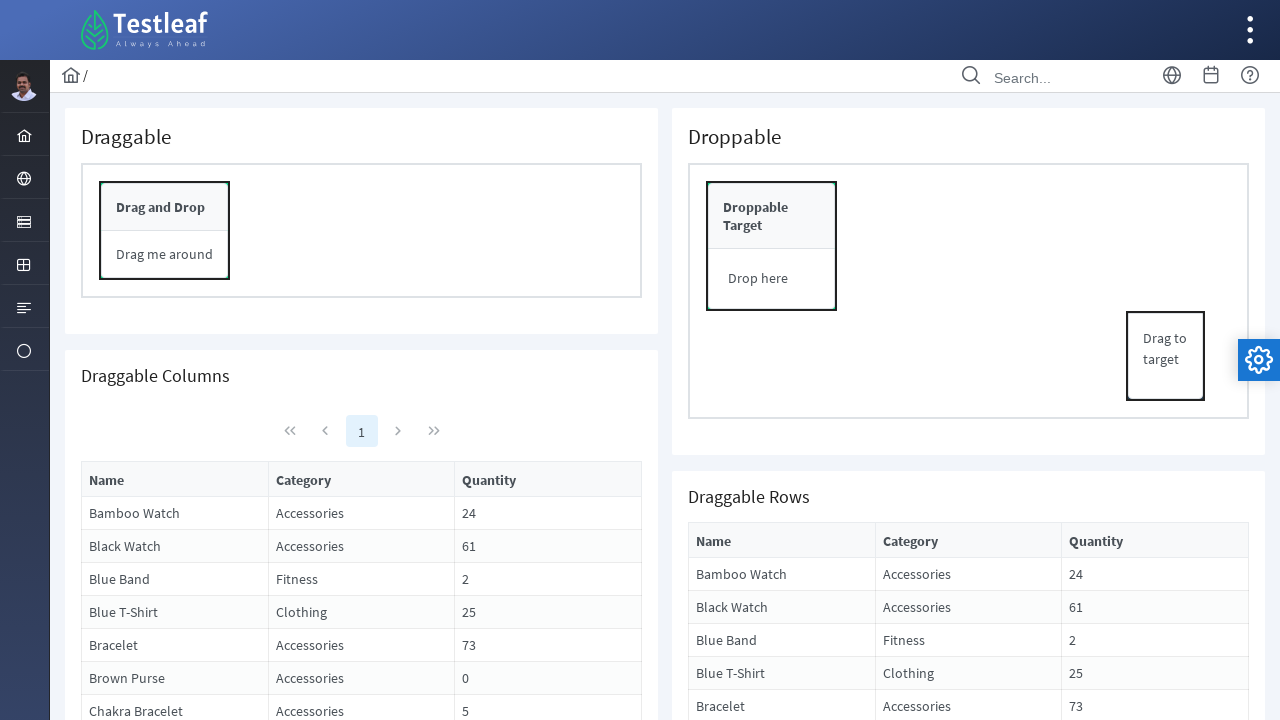

Source element is ready and visible
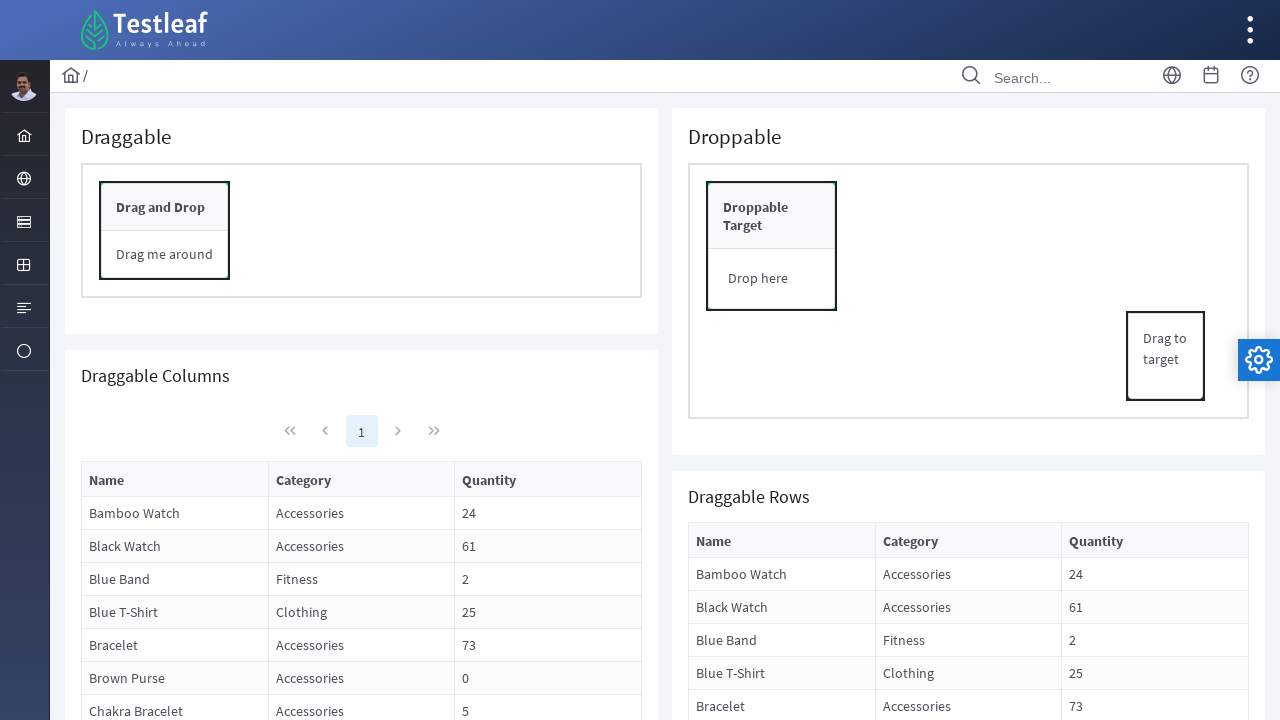

Right-clicked on source element at (1165, 349) on xpath=//p[text()='Drag to target']
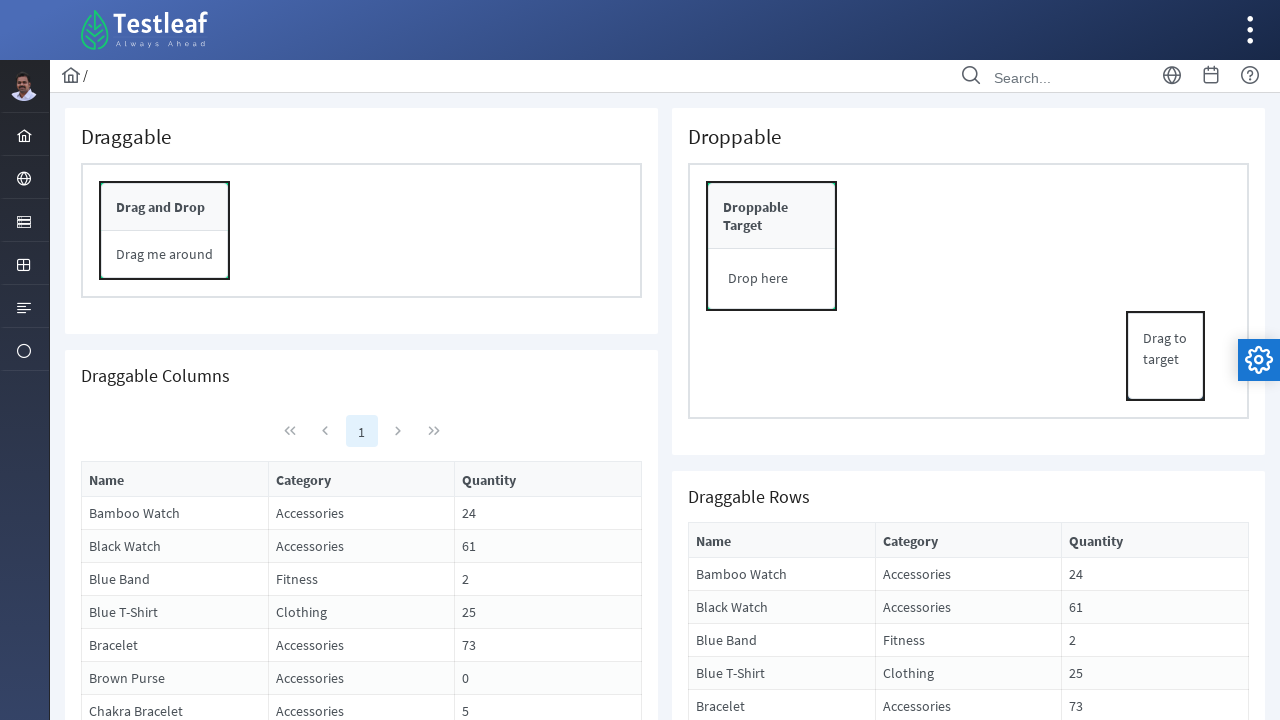

Double-clicked on source element at (1165, 349) on xpath=//p[text()='Drag to target']
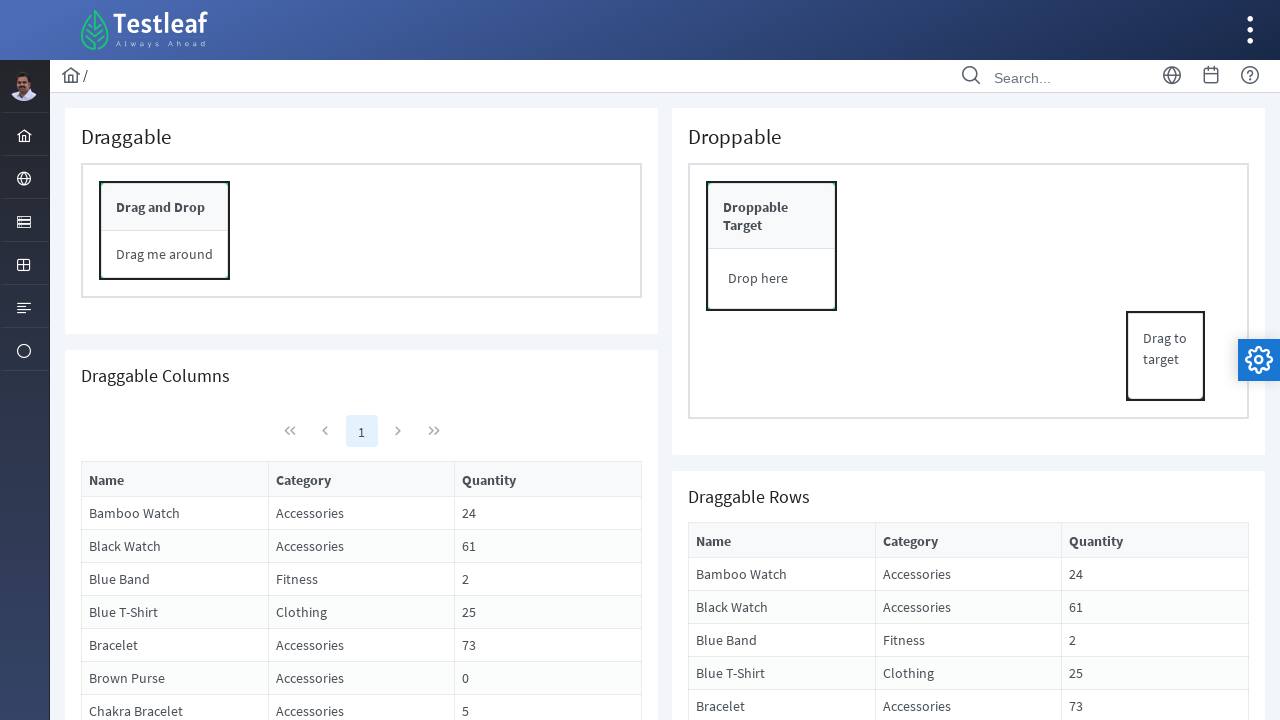

Dragged source element to target drop zone at (772, 279)
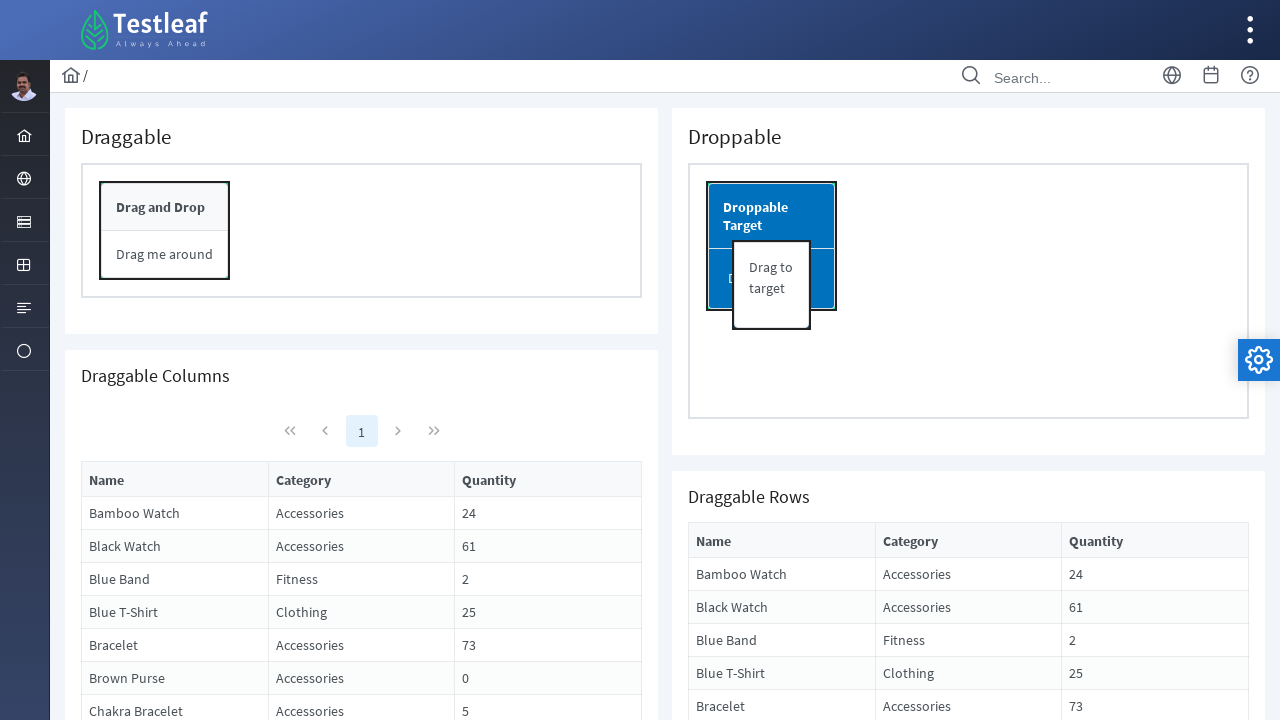

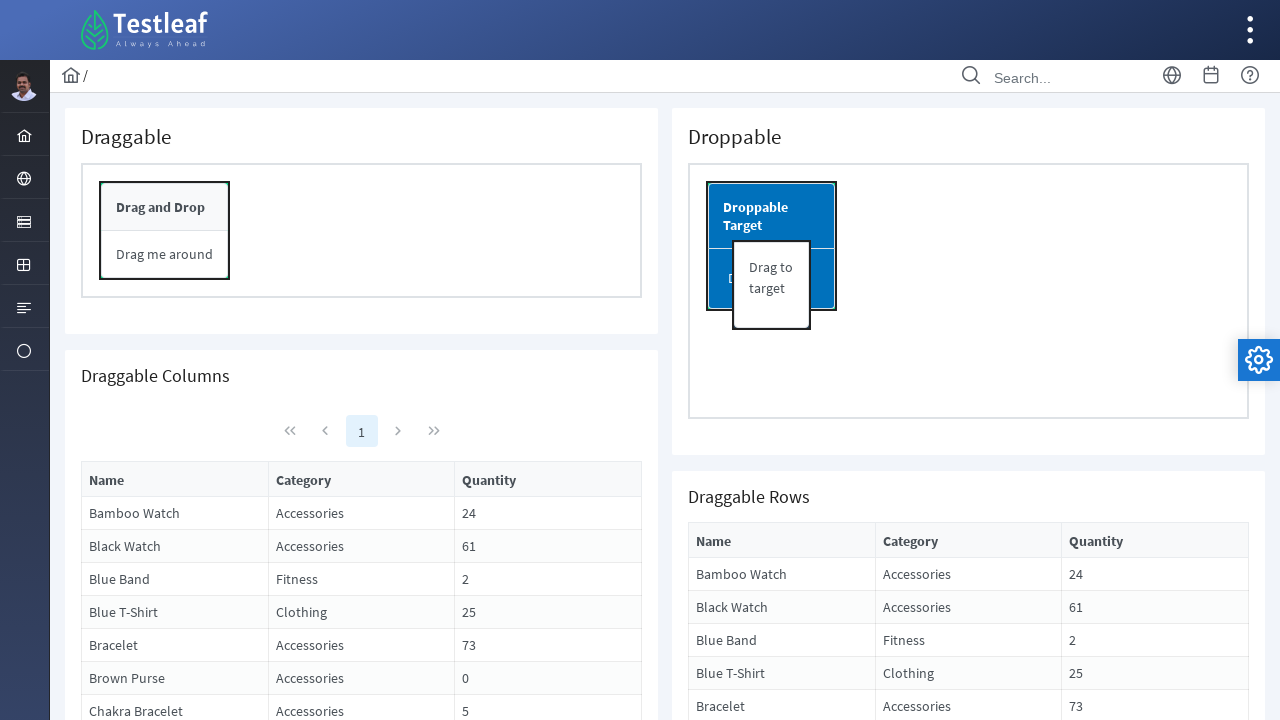